Tests double-click functionality on the jQuery API documentation page by switching to an iframe, scrolling to a div element, double-clicking it, and verifying that the element's style changes (indicated by a .dbl class appearing).

Starting URL: http://api.jquery.com/dblclick/

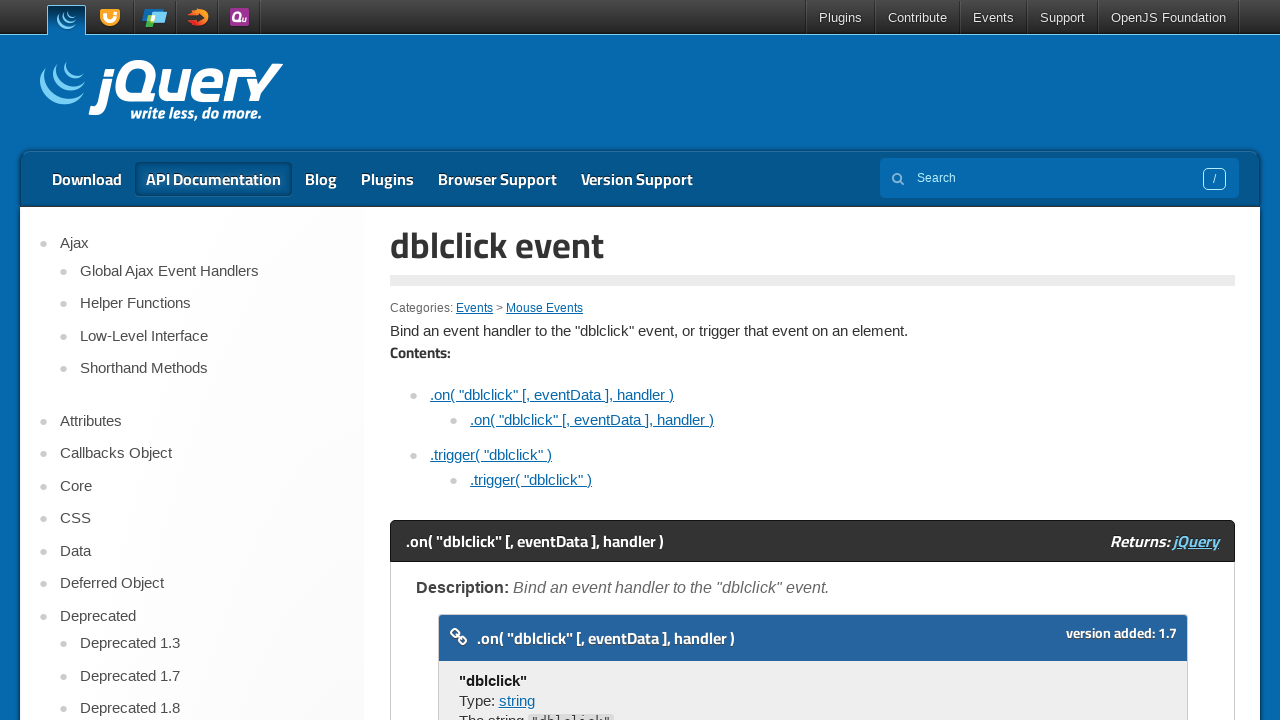

Located the first iframe on the page
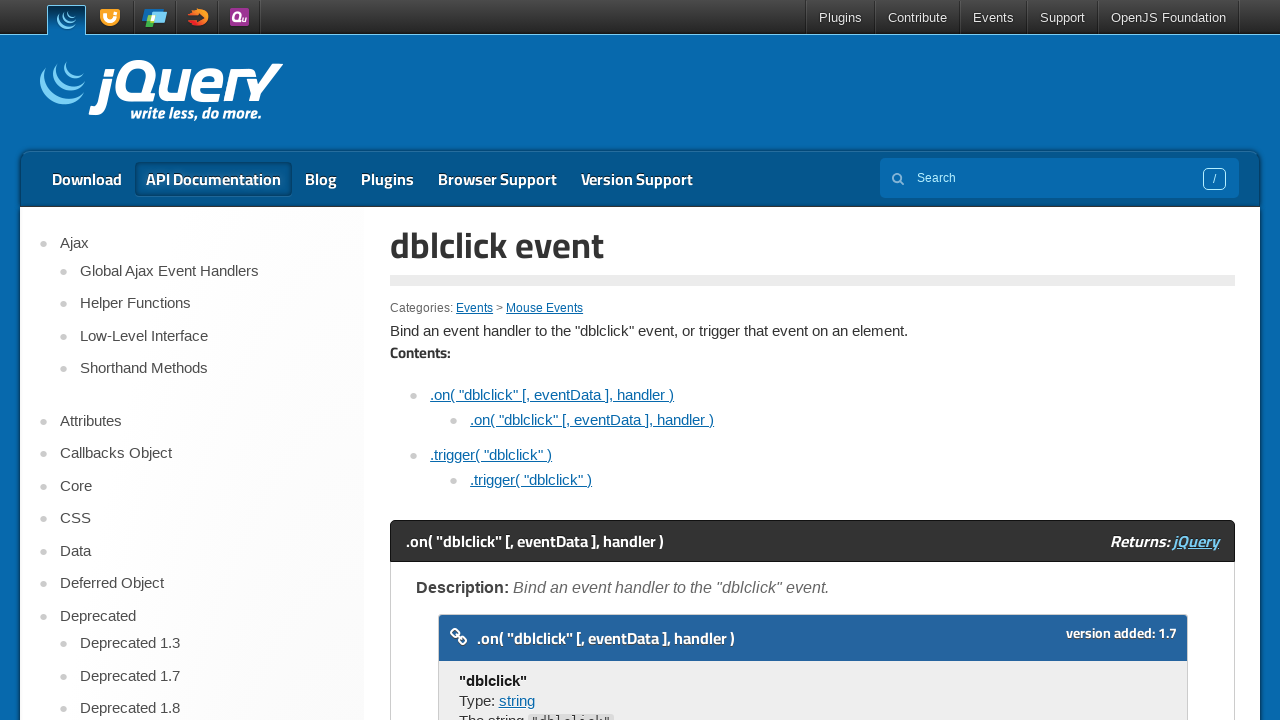

Located the first div element inside the iframe
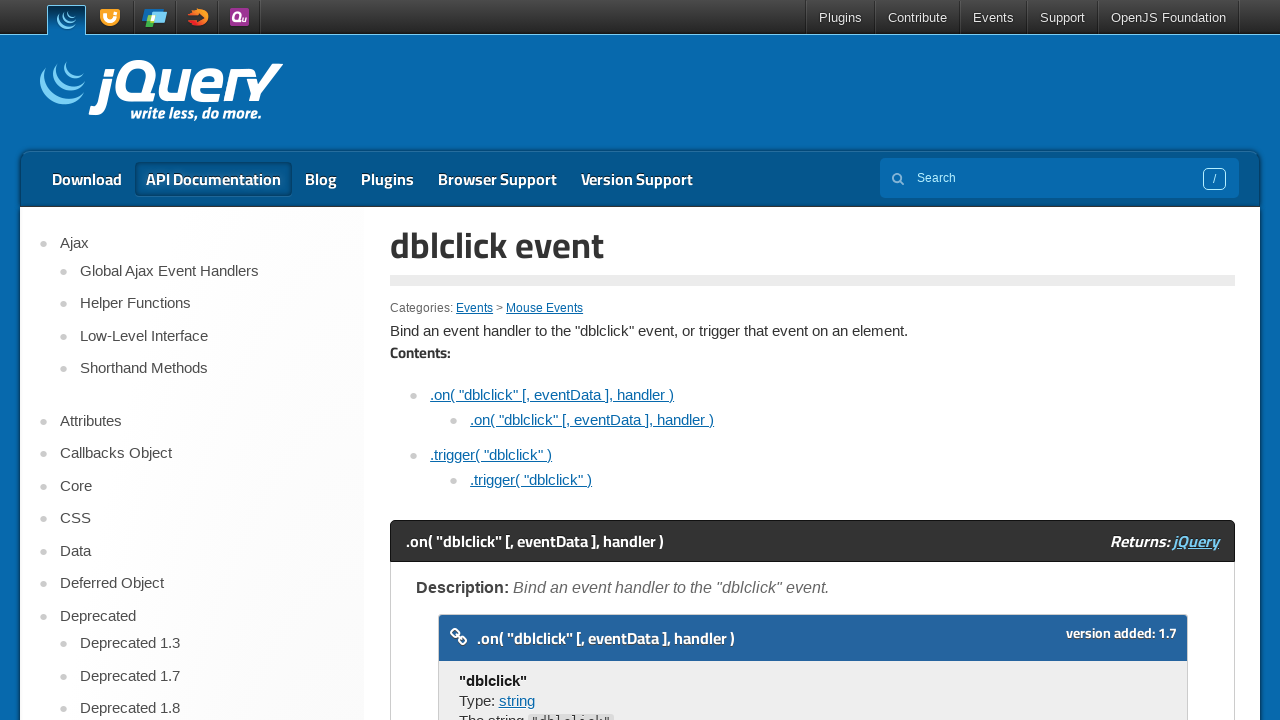

Scrolled the div element into view
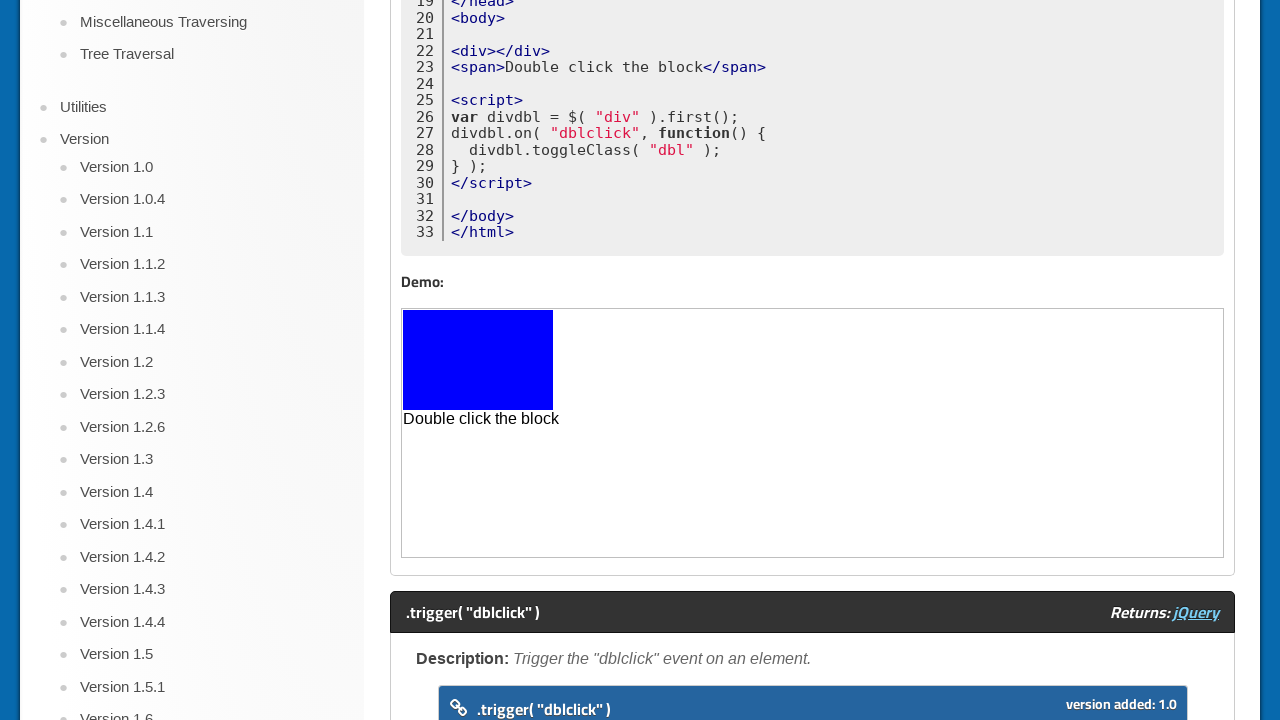

Double-clicked the div element at (478, 360) on iframe >> nth=0 >> internal:control=enter-frame >> html > body > div >> nth=0
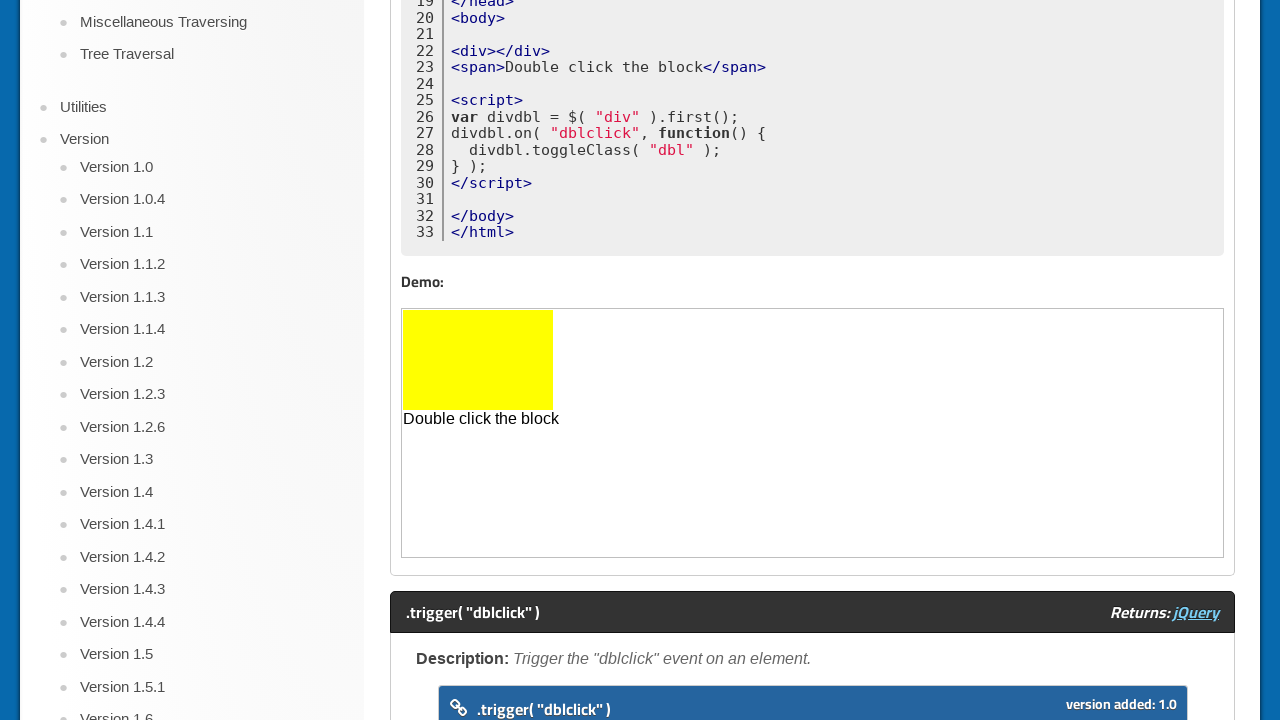

Verified the .dbl class element appeared, confirming style change after double-click
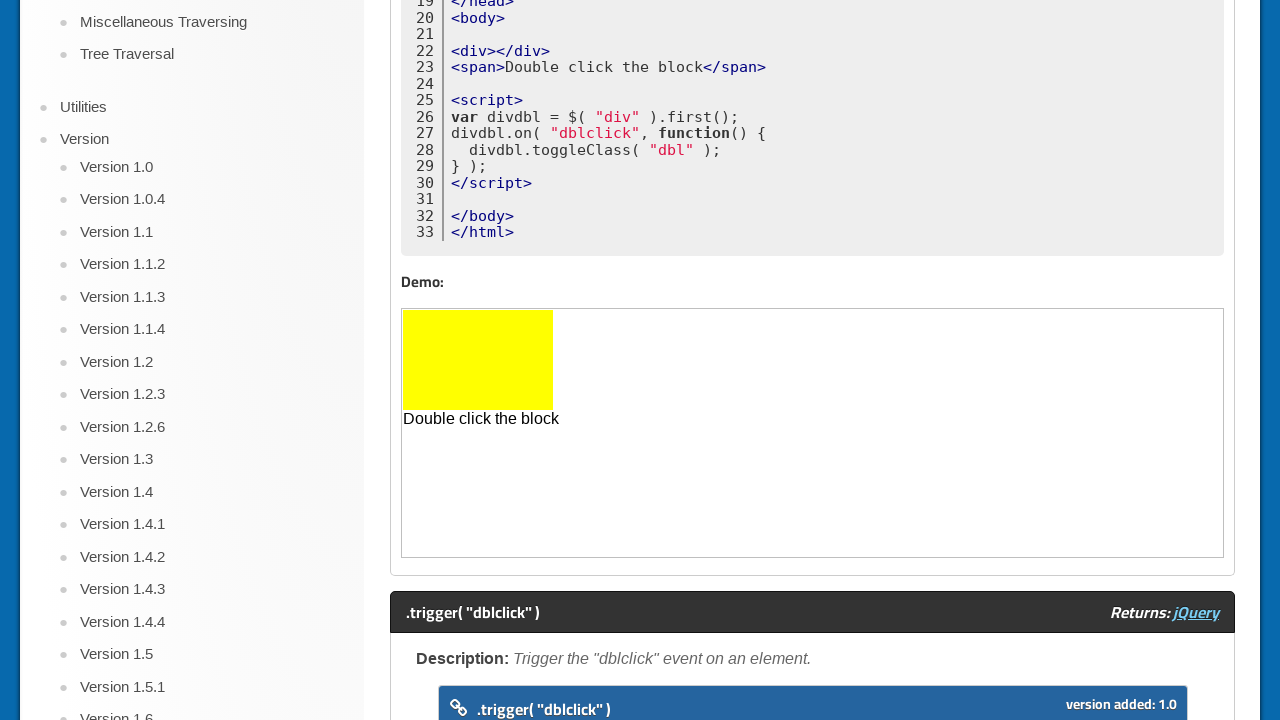

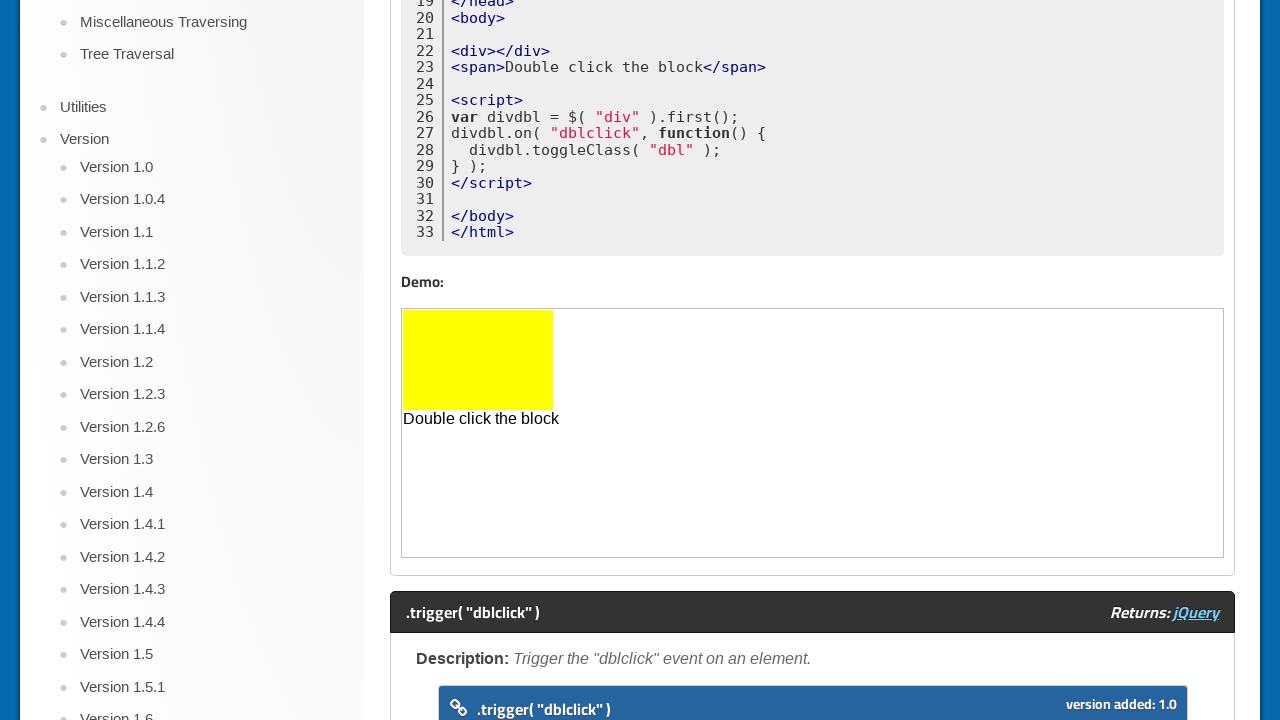